Tests navigation to the Checkboxes page by clicking the link and verifying the page header

Starting URL: https://the-internet.herokuapp.com/

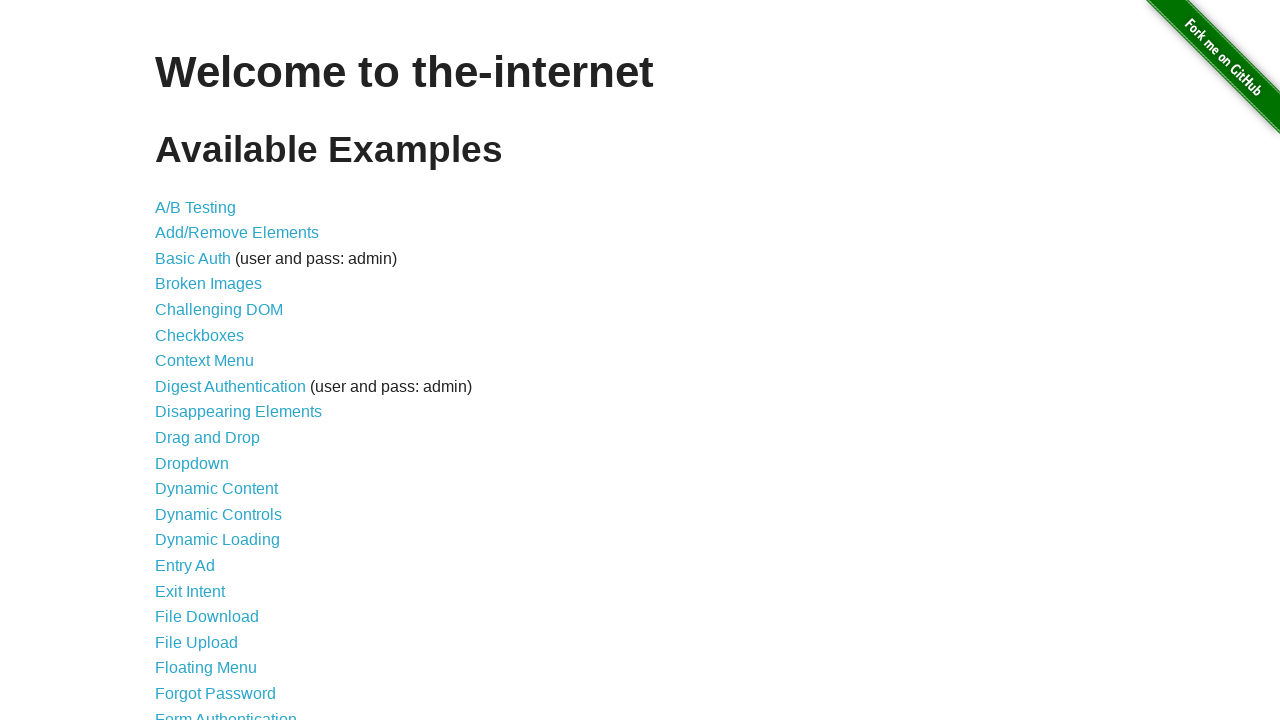

Clicked the Checkboxes link at (200, 335) on a[href='/checkboxes']
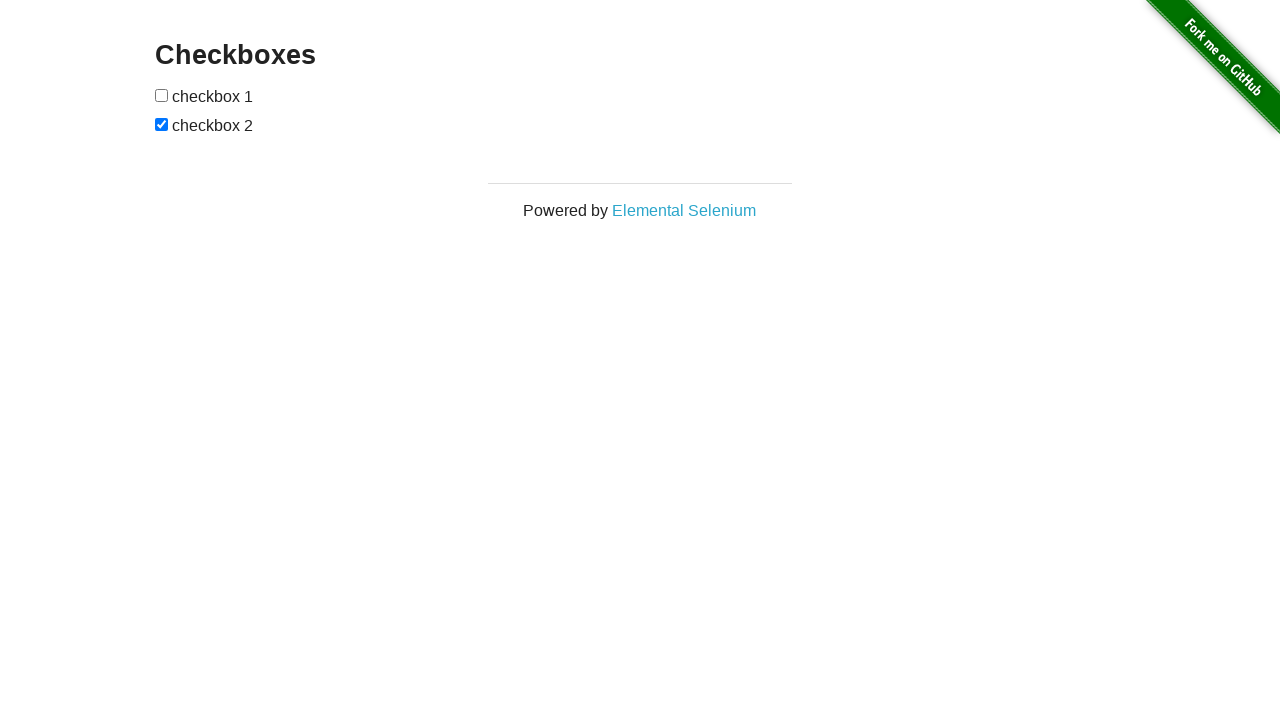

Checkboxes page header loaded and verified
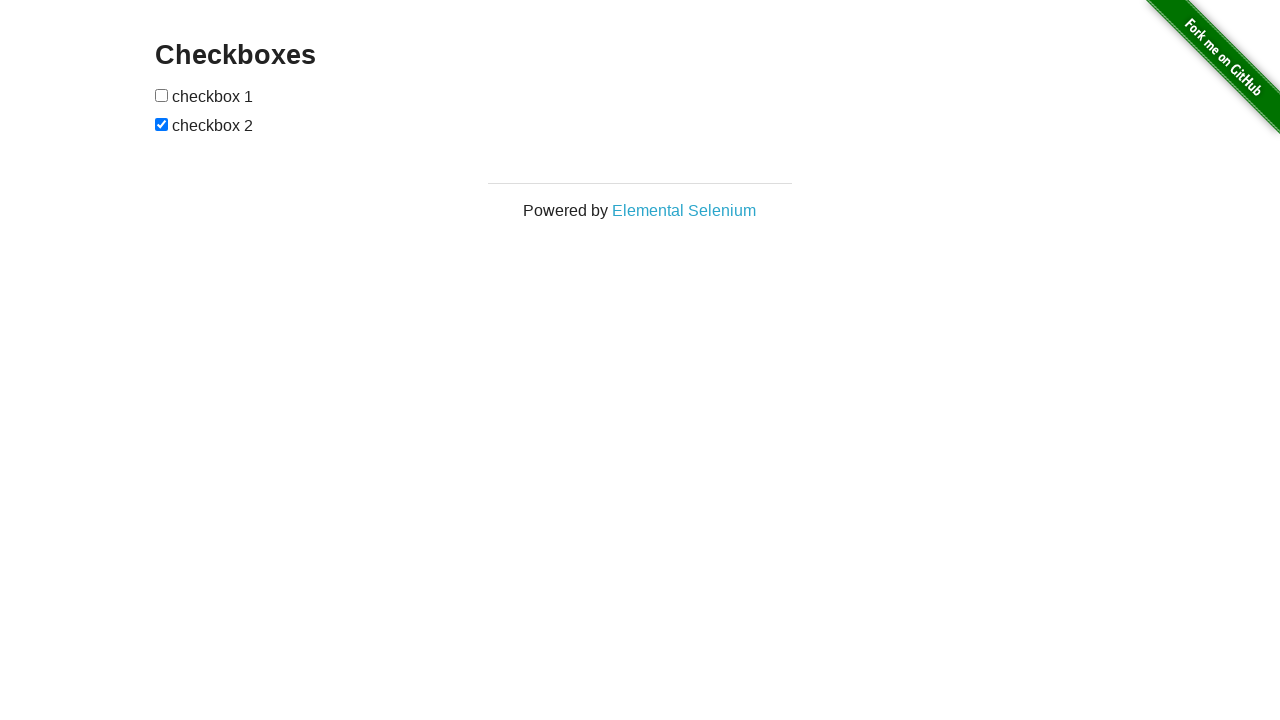

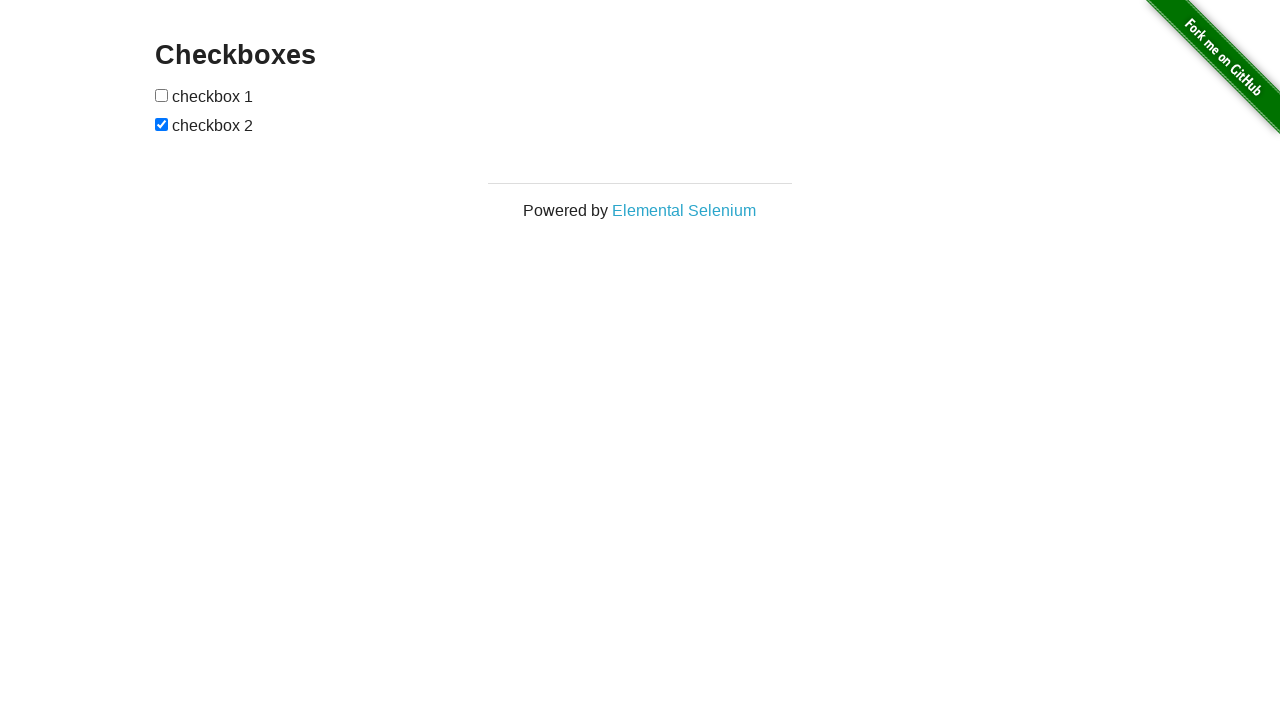